Tests sorting the Due column in ascending order by clicking the column header and verifying values are sorted from lowest to highest

Starting URL: http://the-internet.herokuapp.com/tables

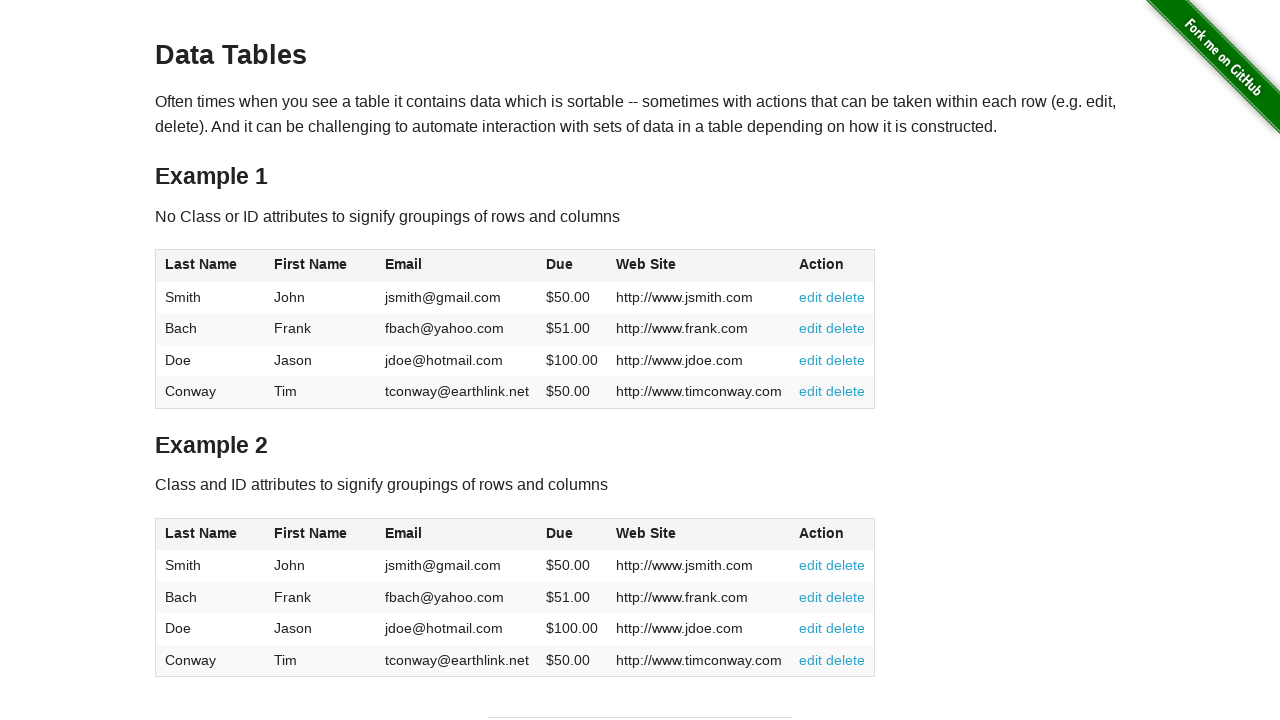

Clicked Due column header to sort ascending at (572, 266) on #table1 thead tr th:nth-of-type(4)
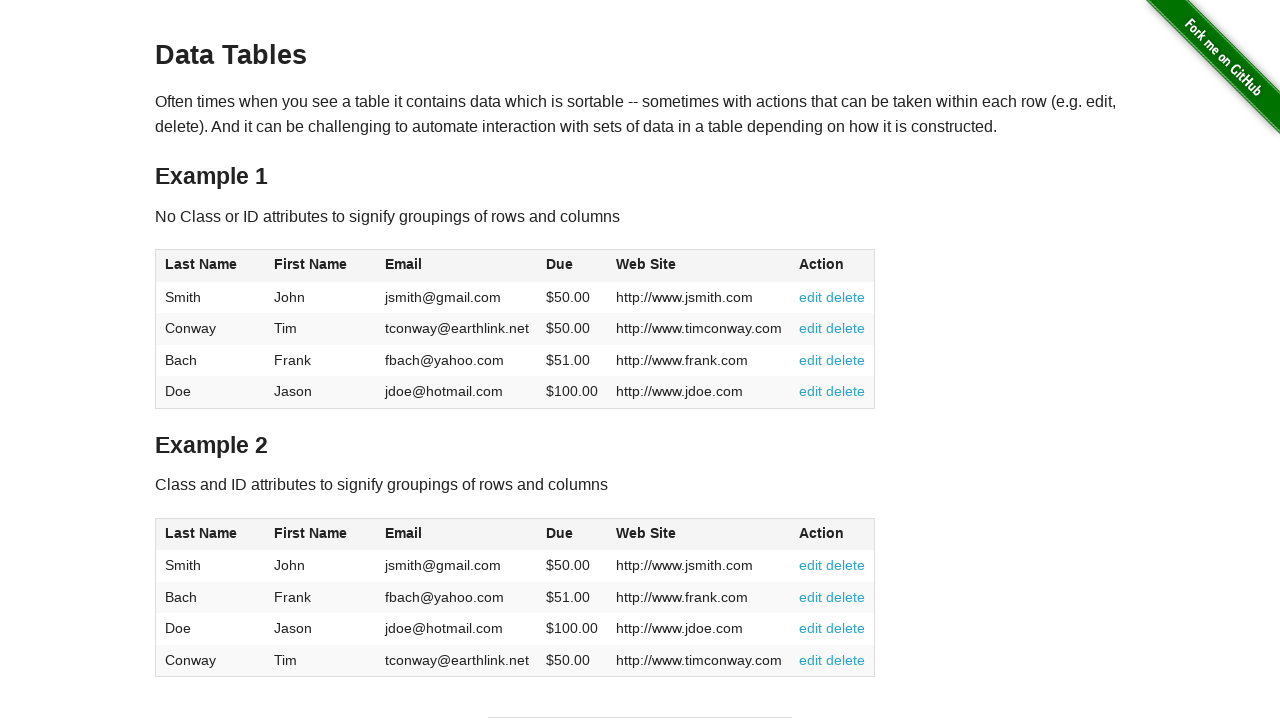

Due column values loaded and visible
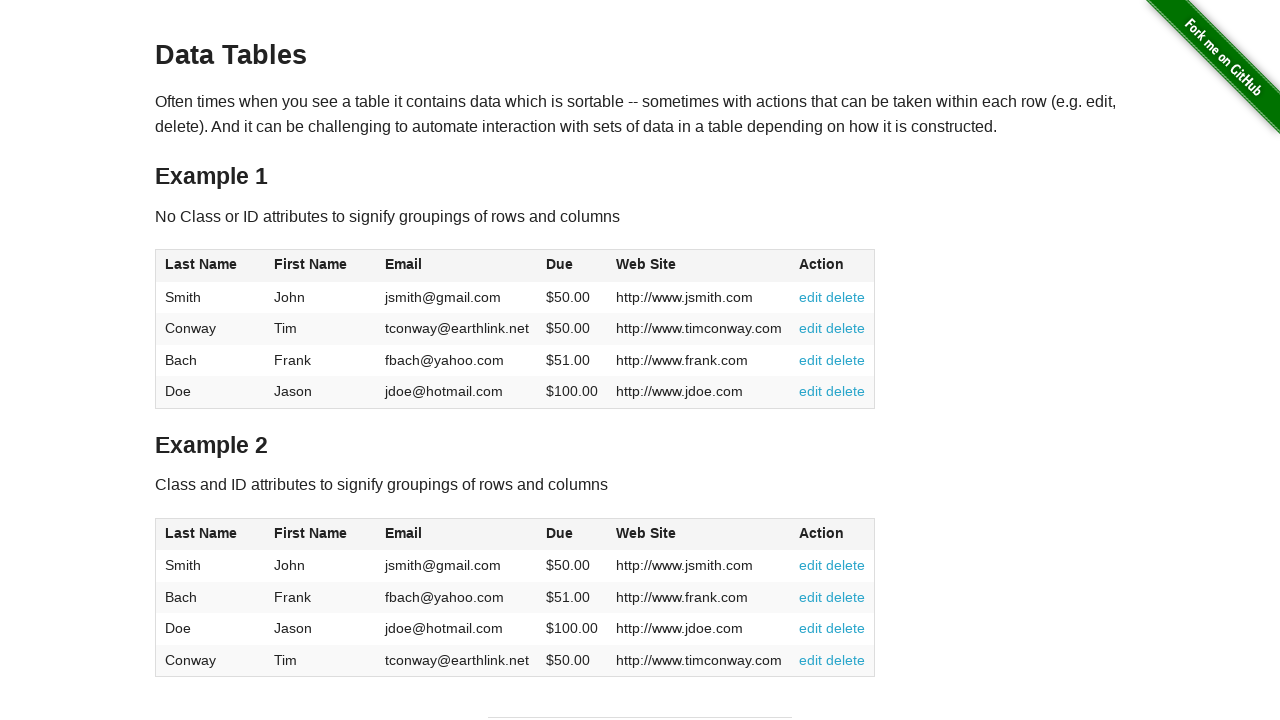

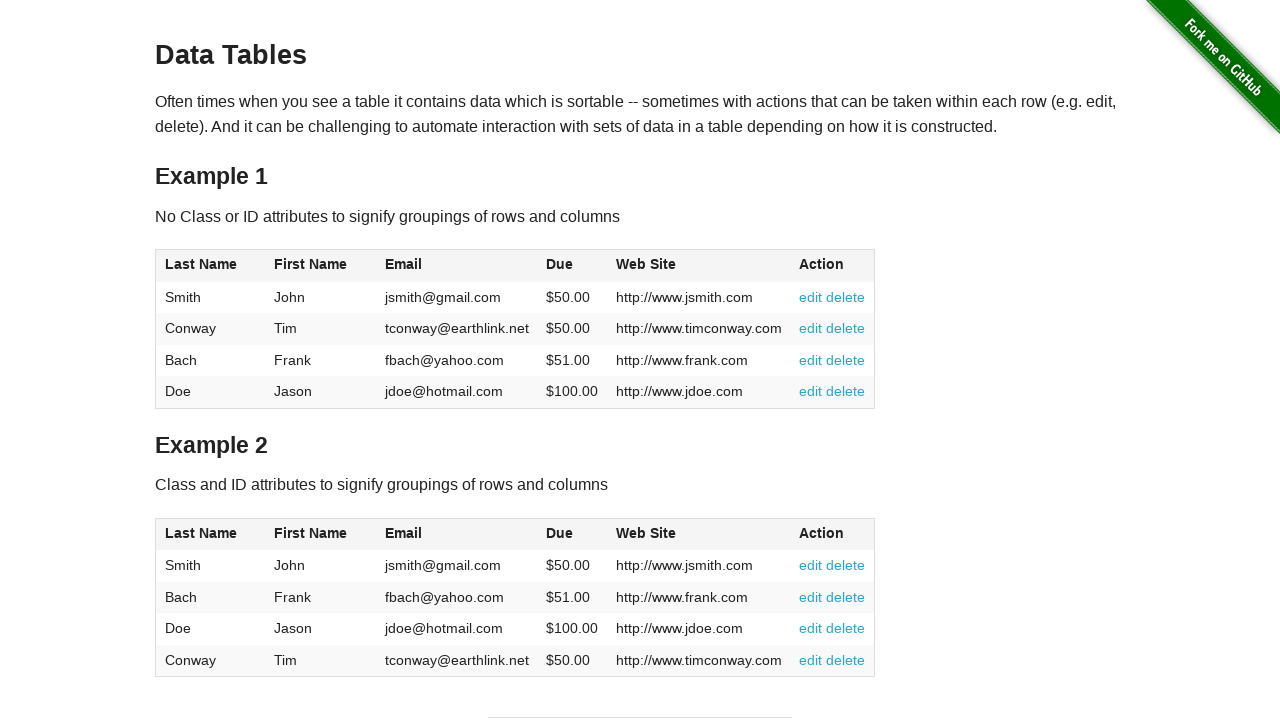